Tests various XPath selectors on a practice page by locating different elements and interacting with an input field

Starting URL: https://testeroprogramowania.github.io/selenium/basics.html

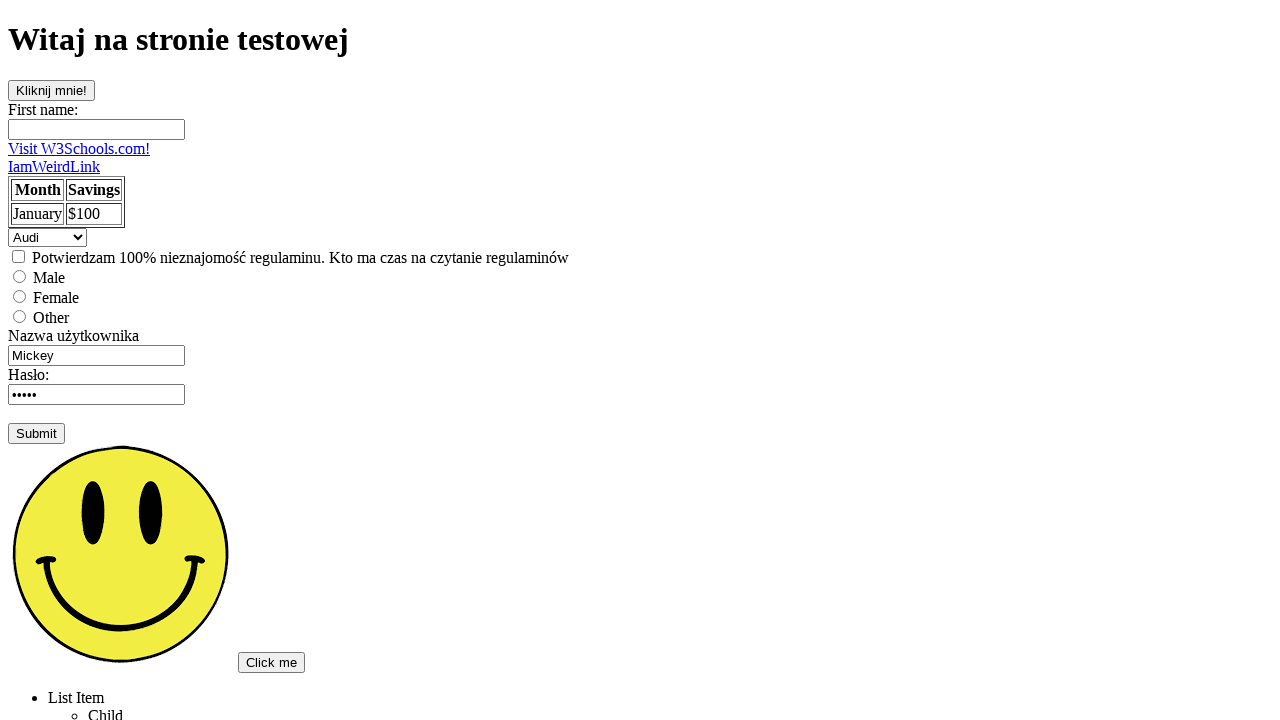

Navigated to practice page
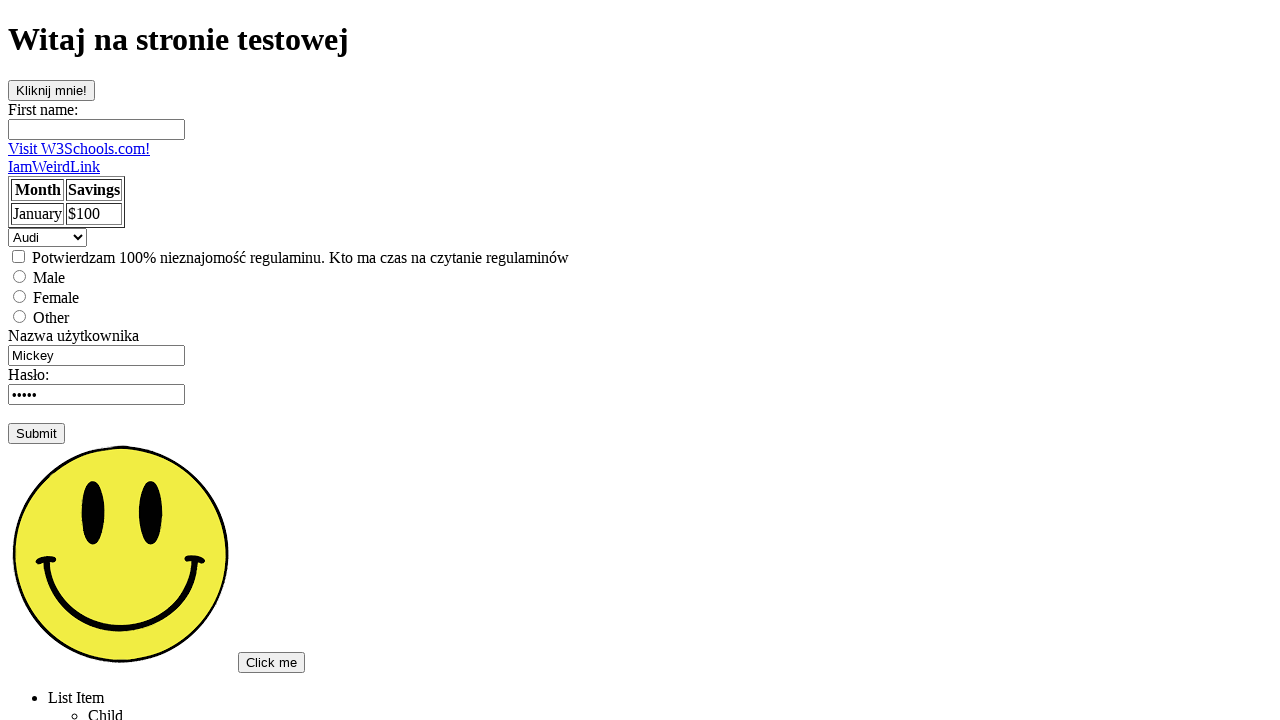

Located button element by ID using XPath
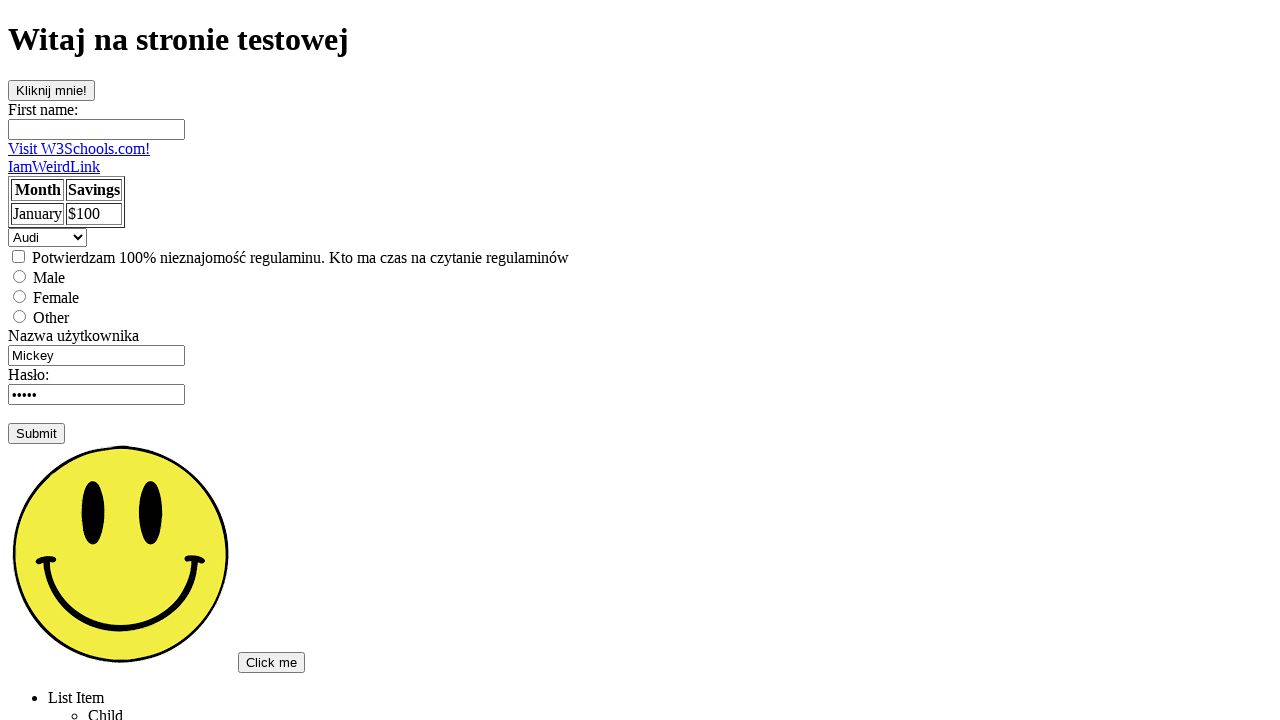

Located first name input by name attribute using XPath
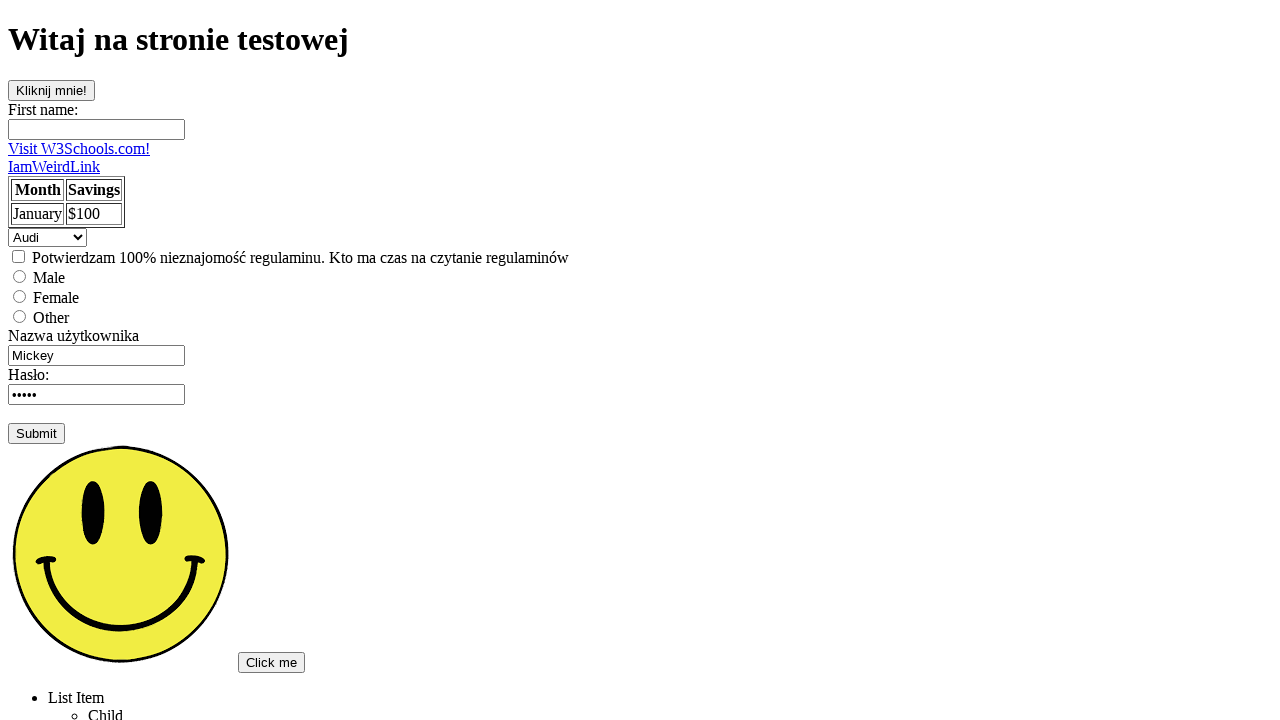

Located hidden paragraph by class using XPath
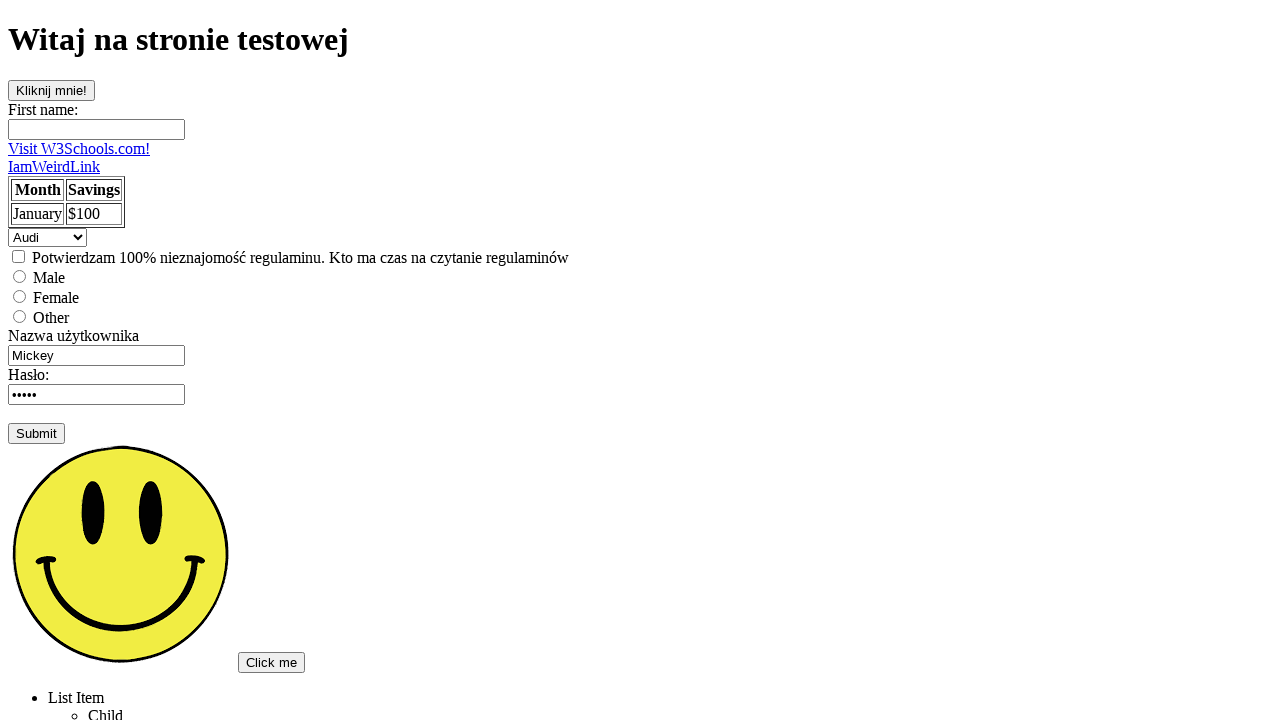

Filled first input element with 'Pierwszy' on xpath=//input >> nth=0
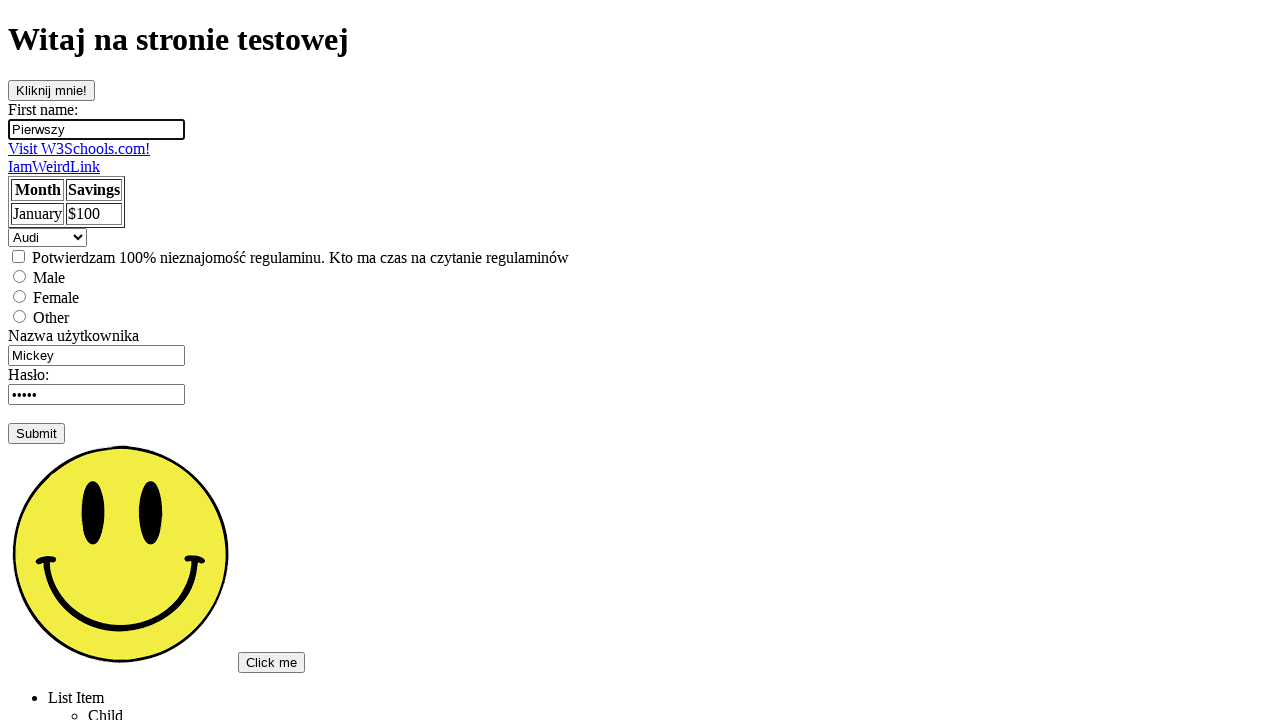

Located all input elements on page
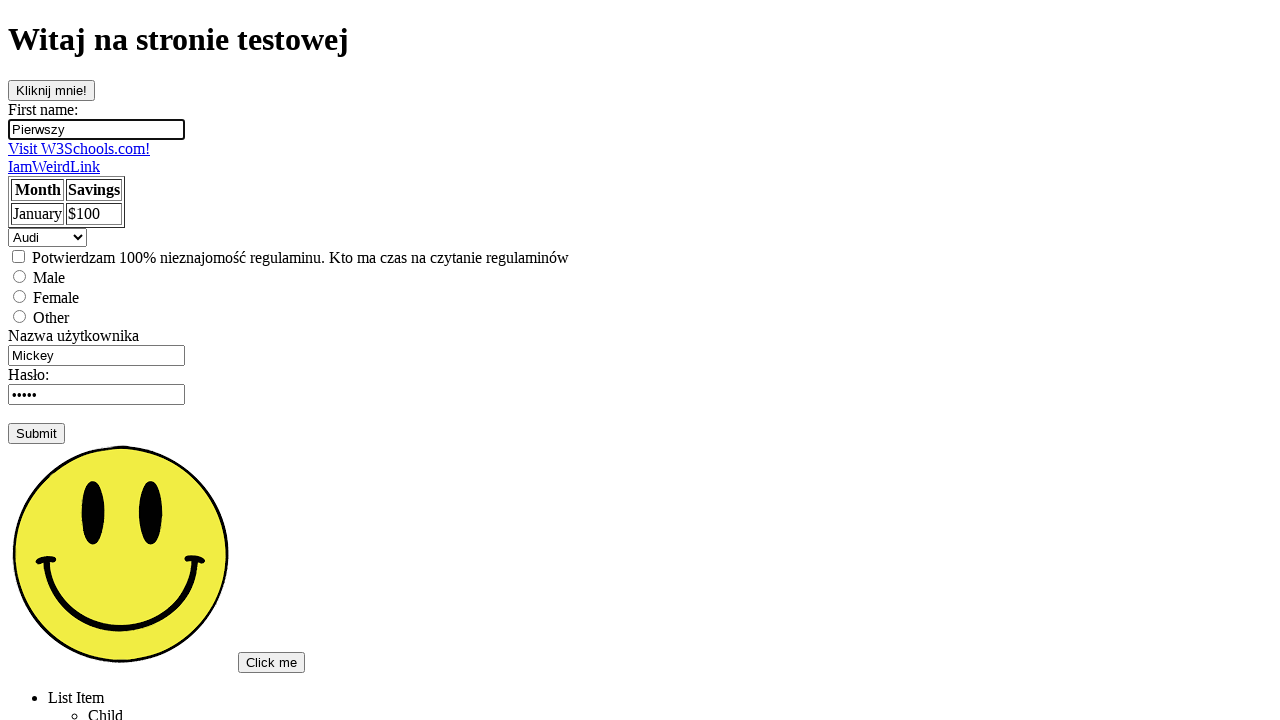

Located link by exact text match using XPath
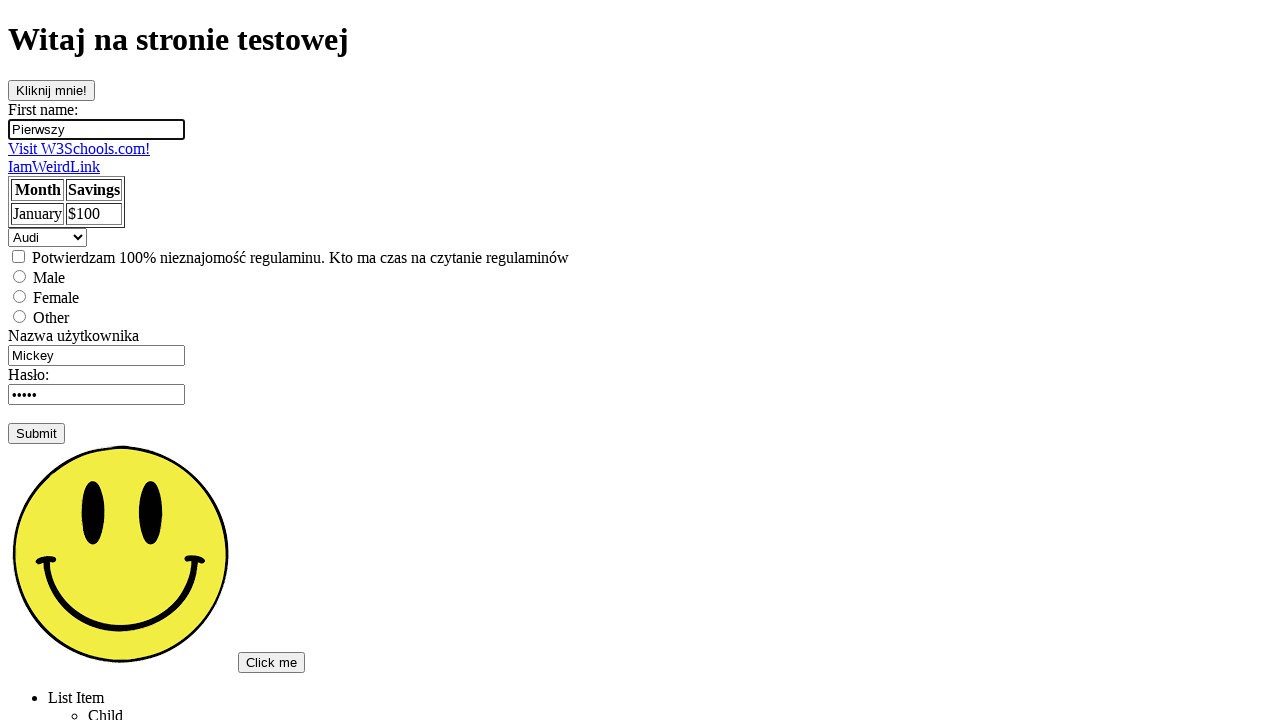

Located link by partial text match using XPath
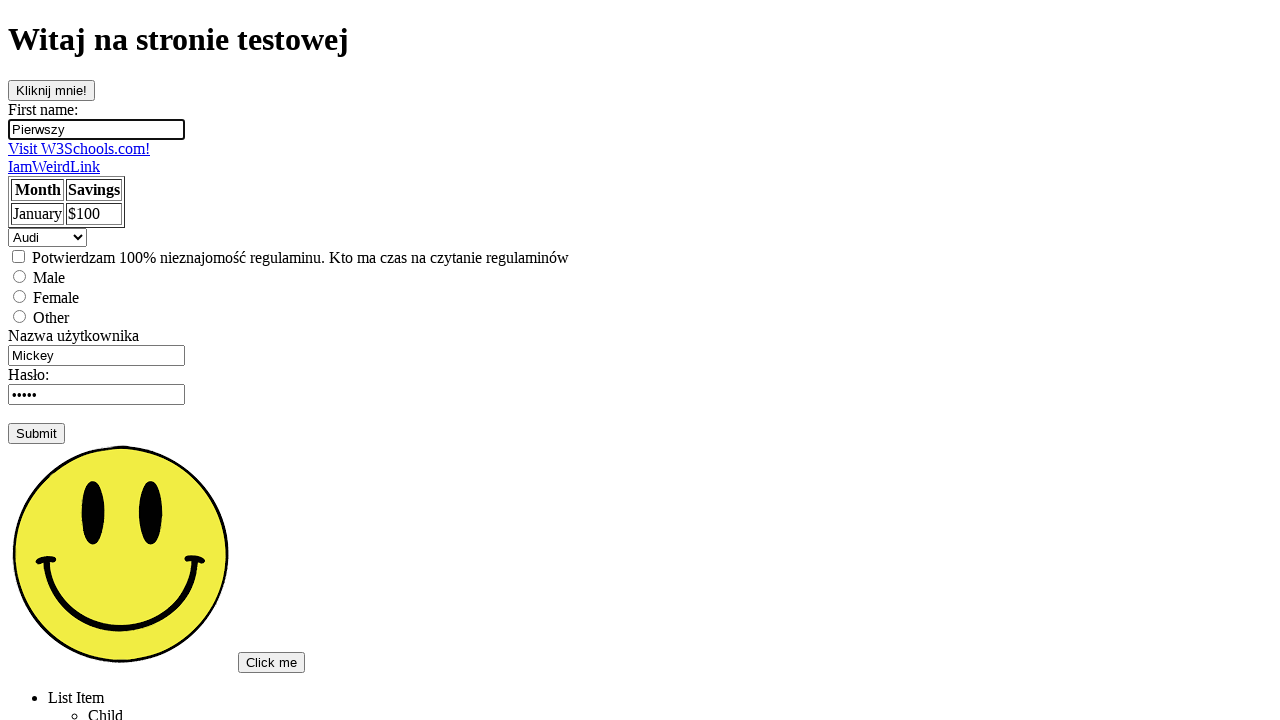

Located element using full XPath path
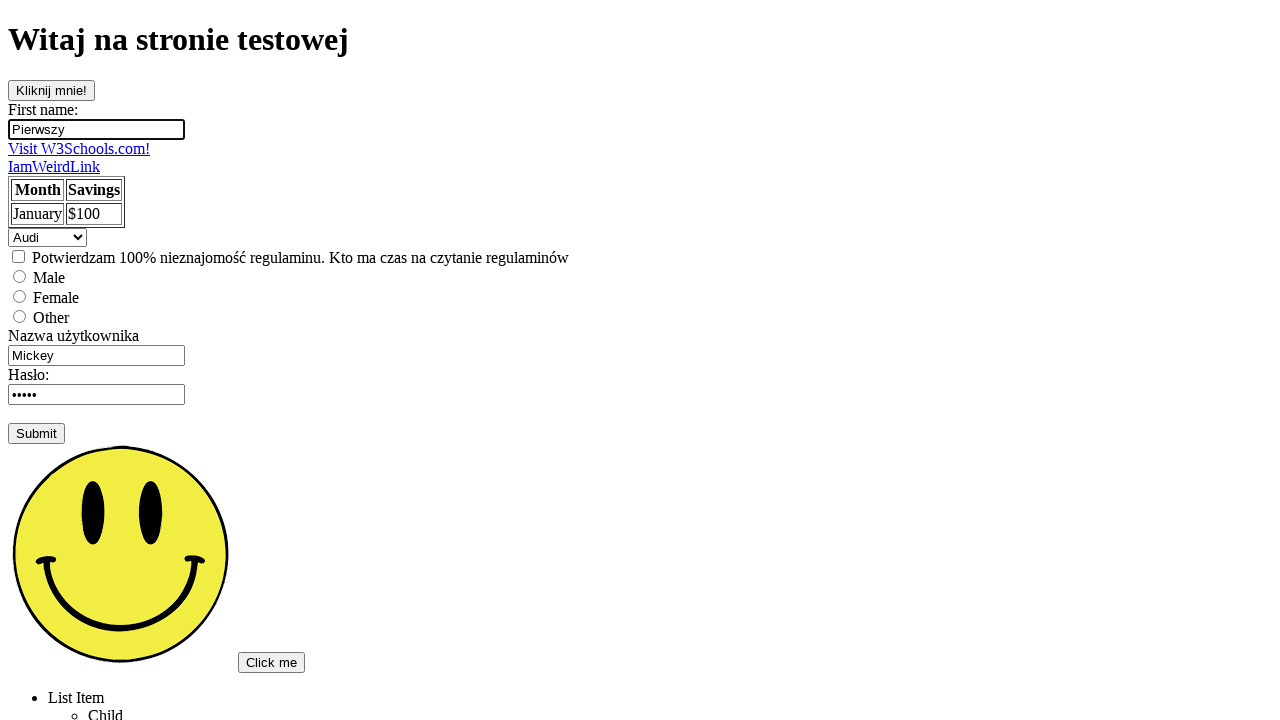

Located element using short XPath
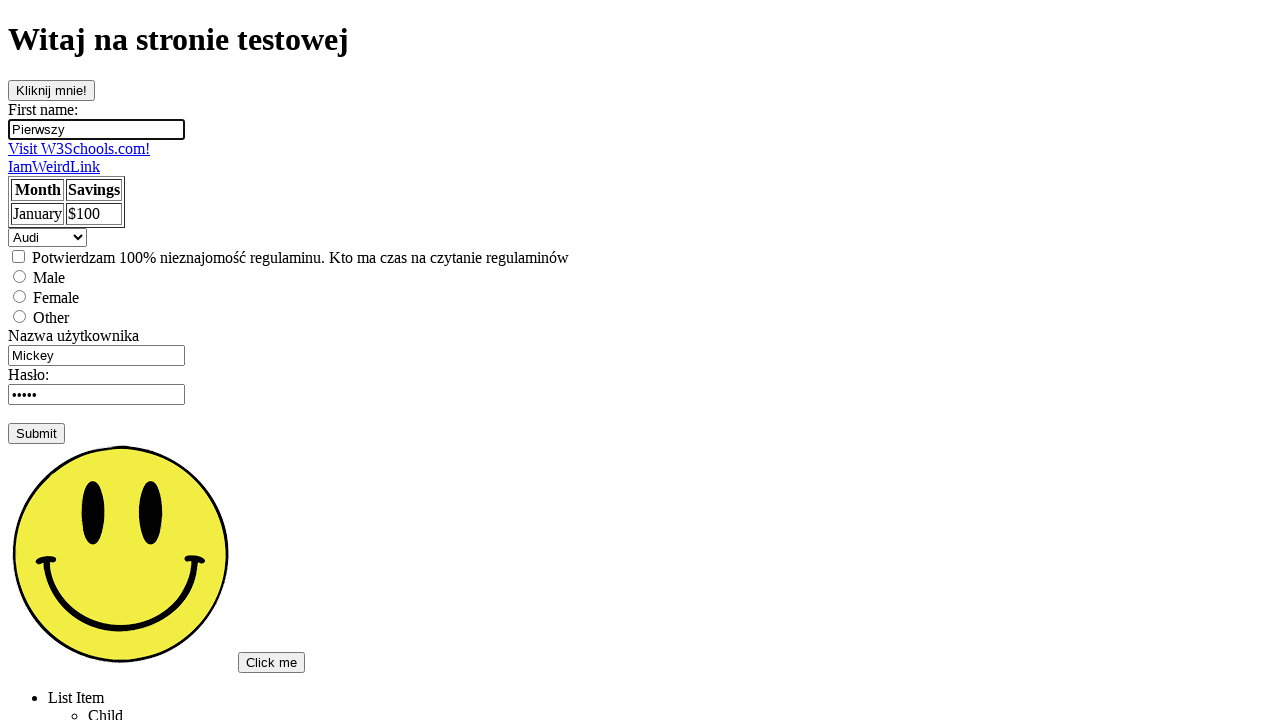

Located all elements on page using wildcard XPath
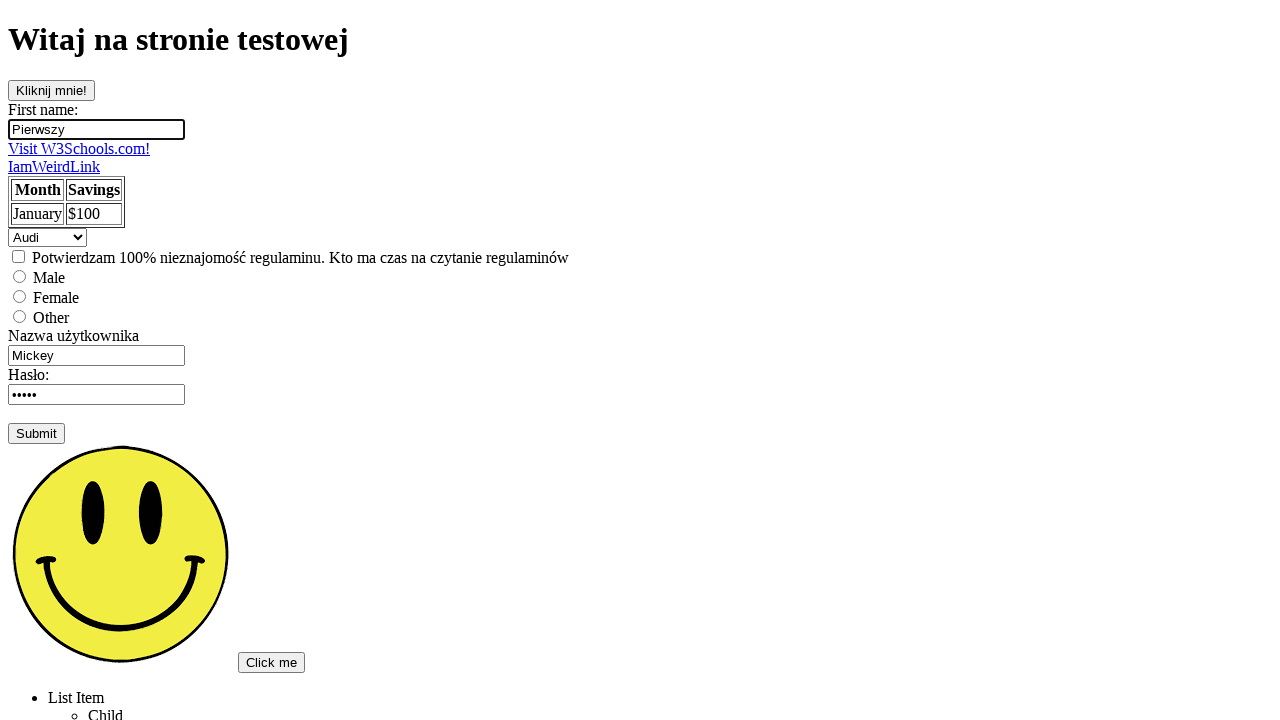

Located second input element using XPath indexing
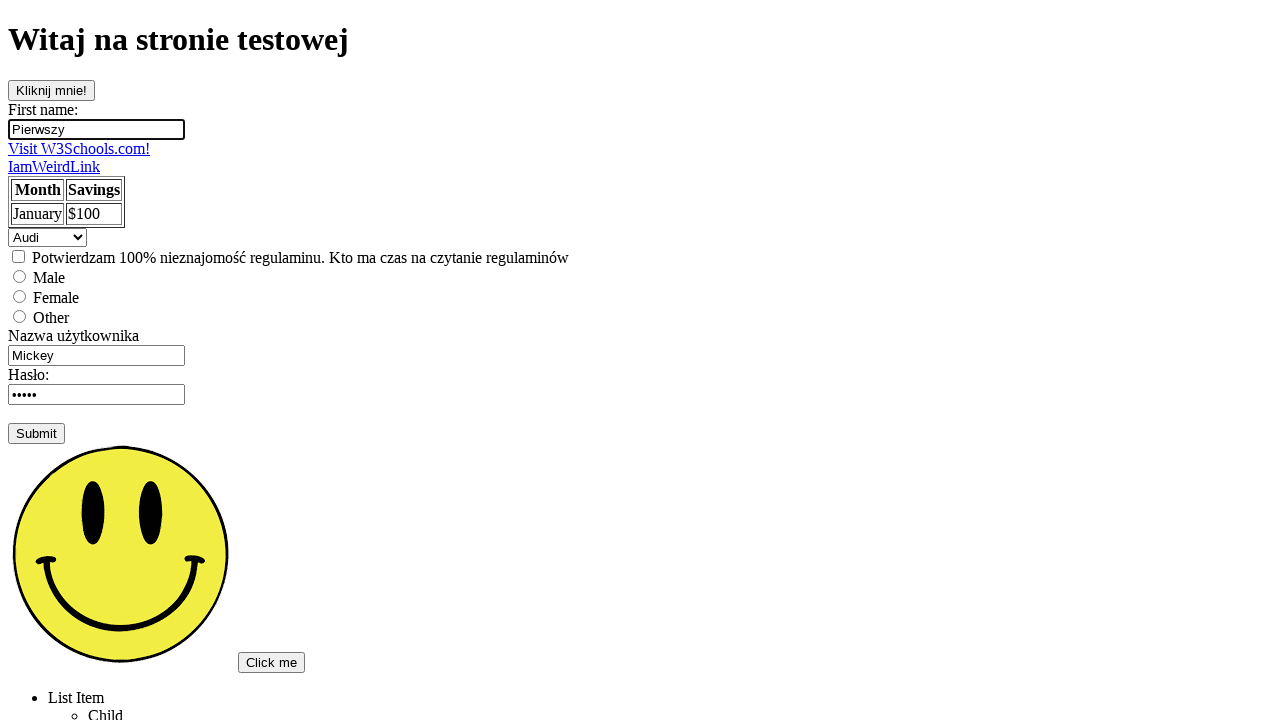

Located last input element using XPath last() function
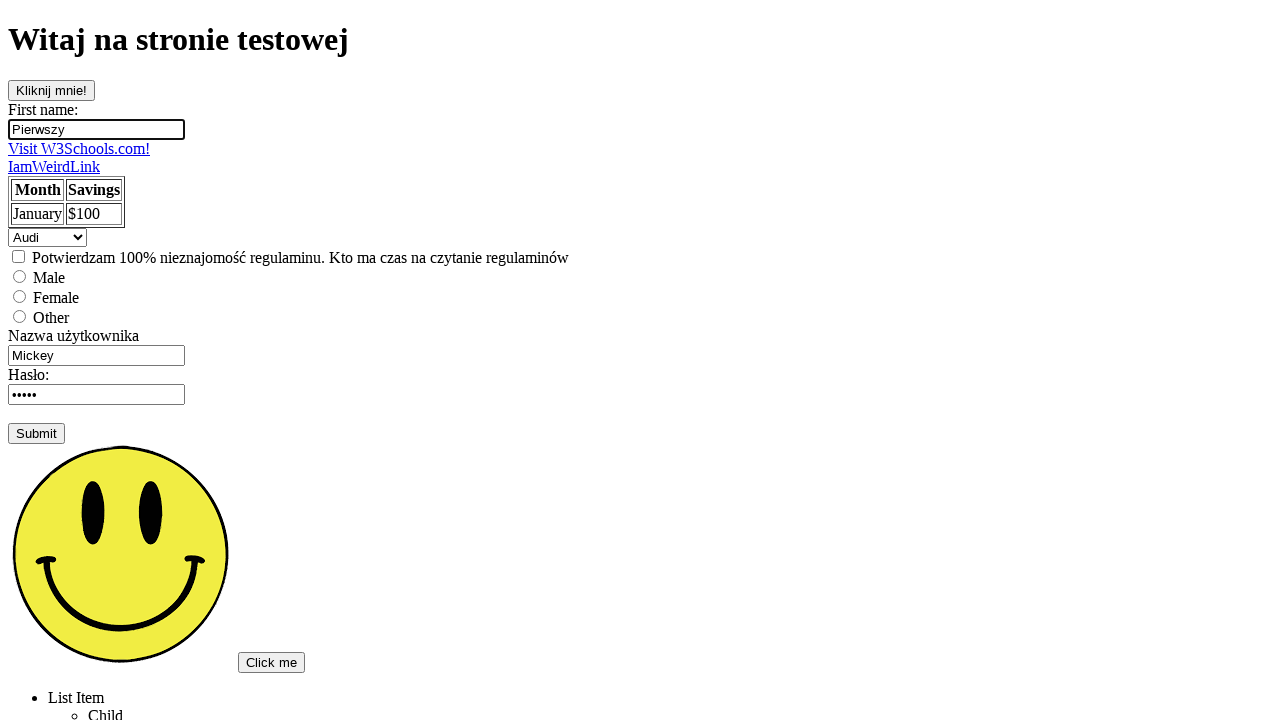

Located all elements with name attribute using XPath
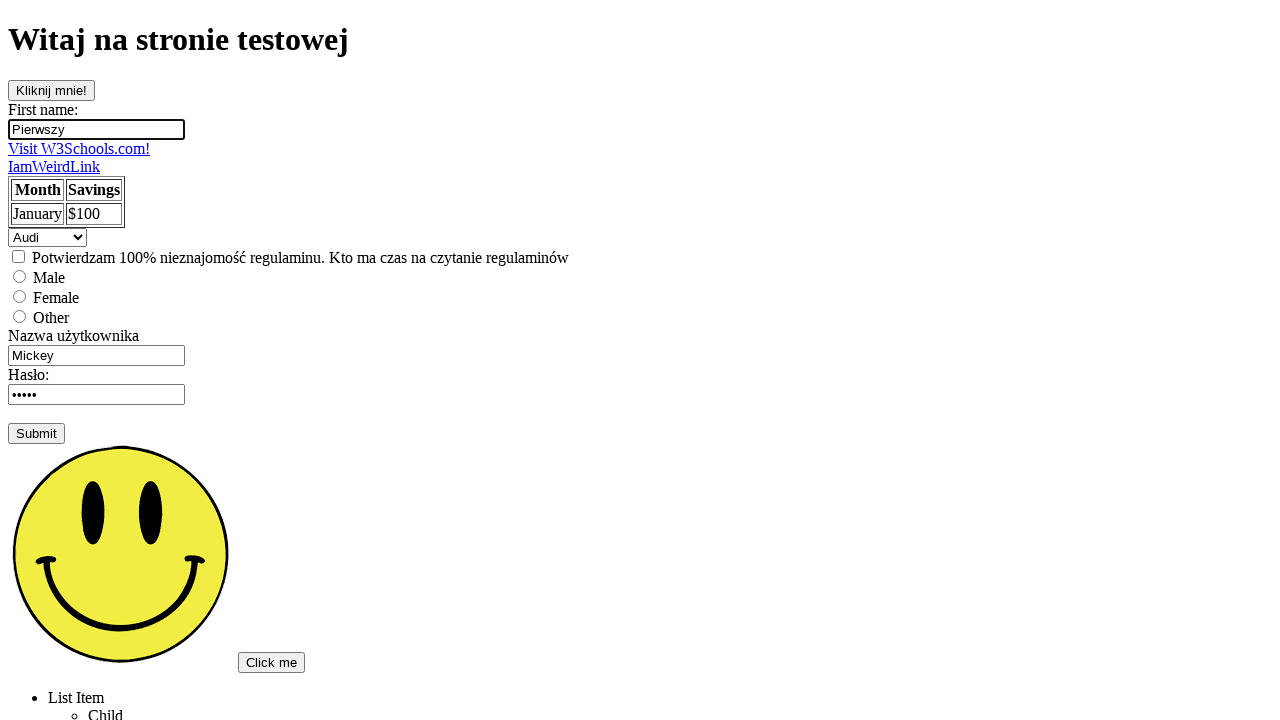

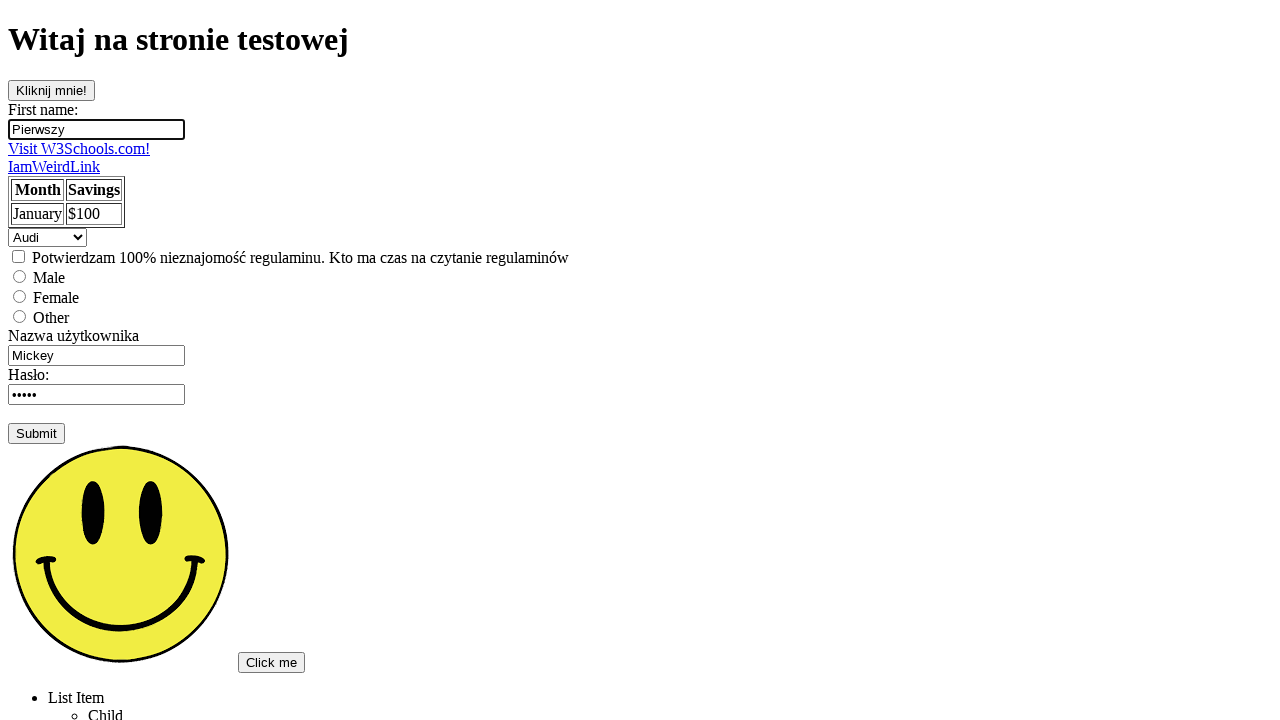